Navigates to Python.org, finds the PyPI menu item in the top navigation, and clicks it to navigate to the PyPI website

Starting URL: https://www.python.org

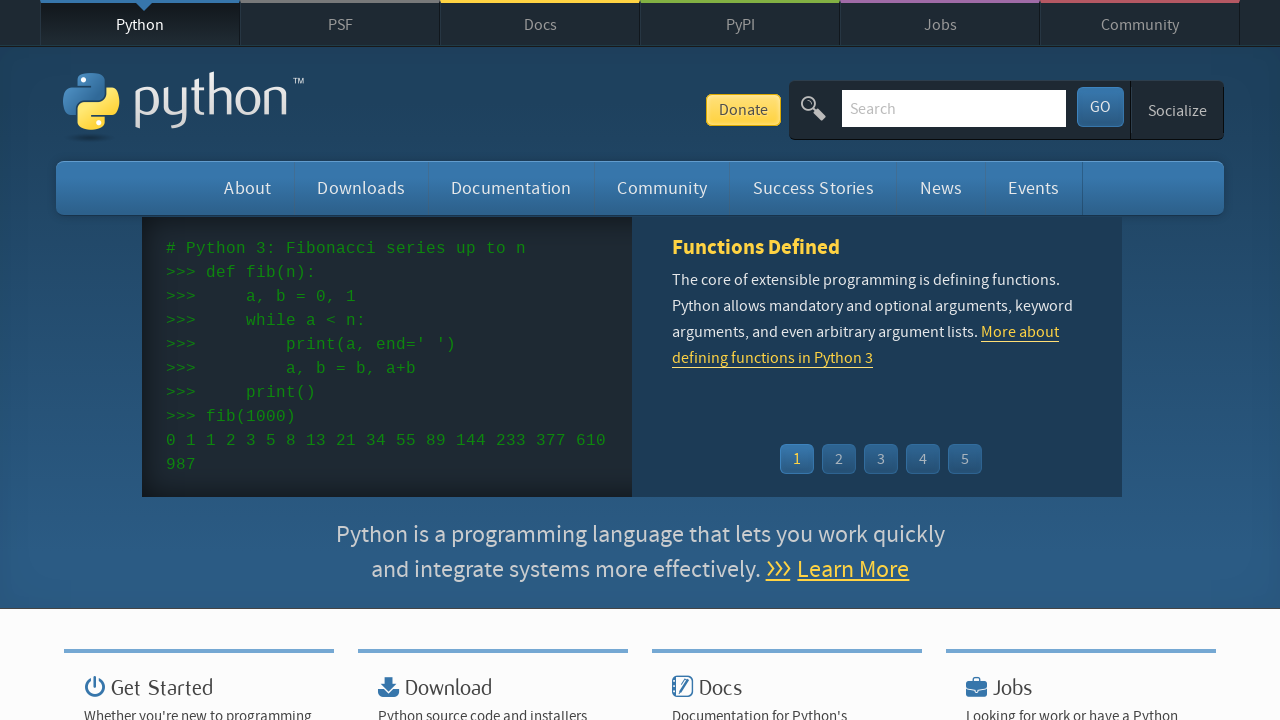

Navigated to Python.org
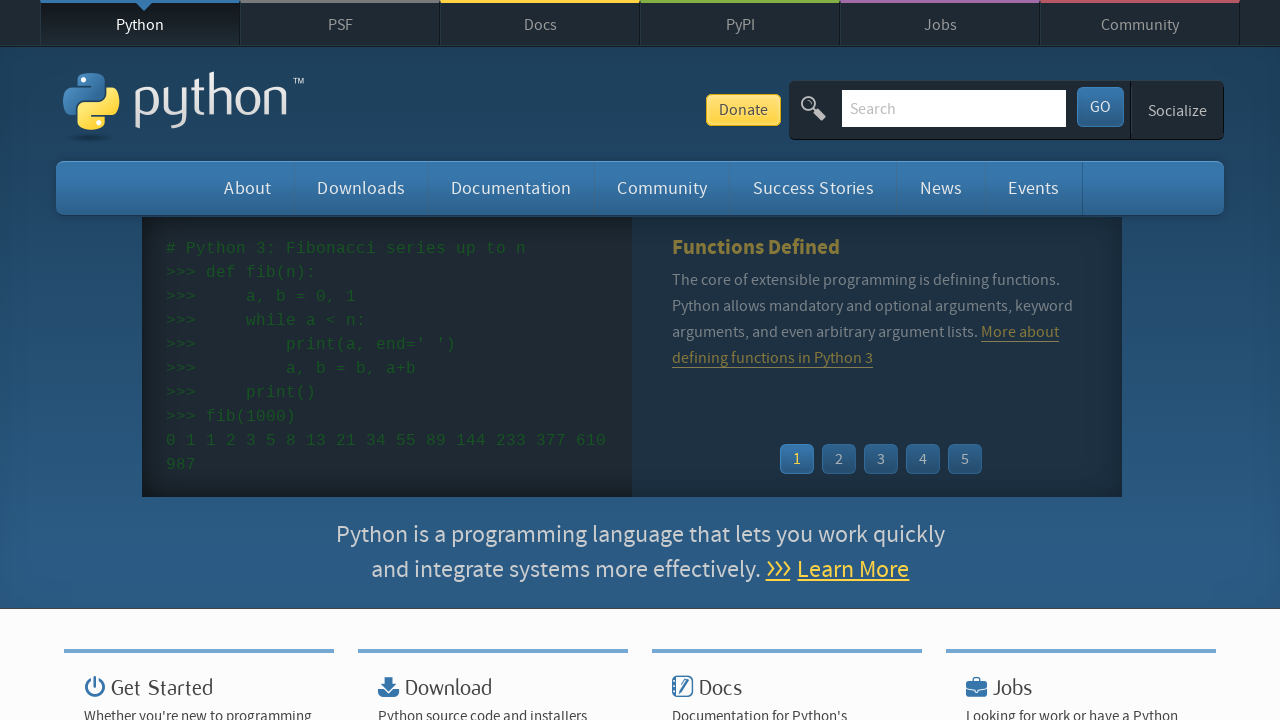

Clicked on PyPI menu item in top navigation at (740, 23) on #top ul.menu li:has-text('PyPI')
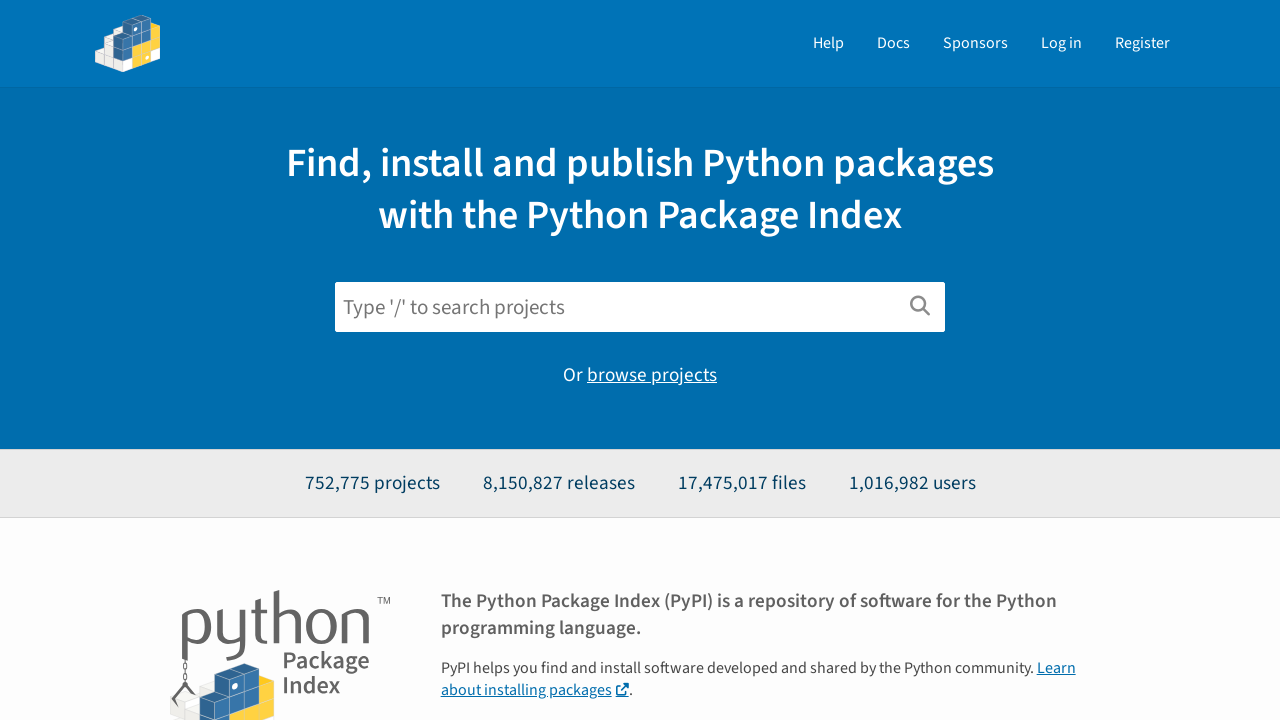

Navigation to PyPI completed and page loaded
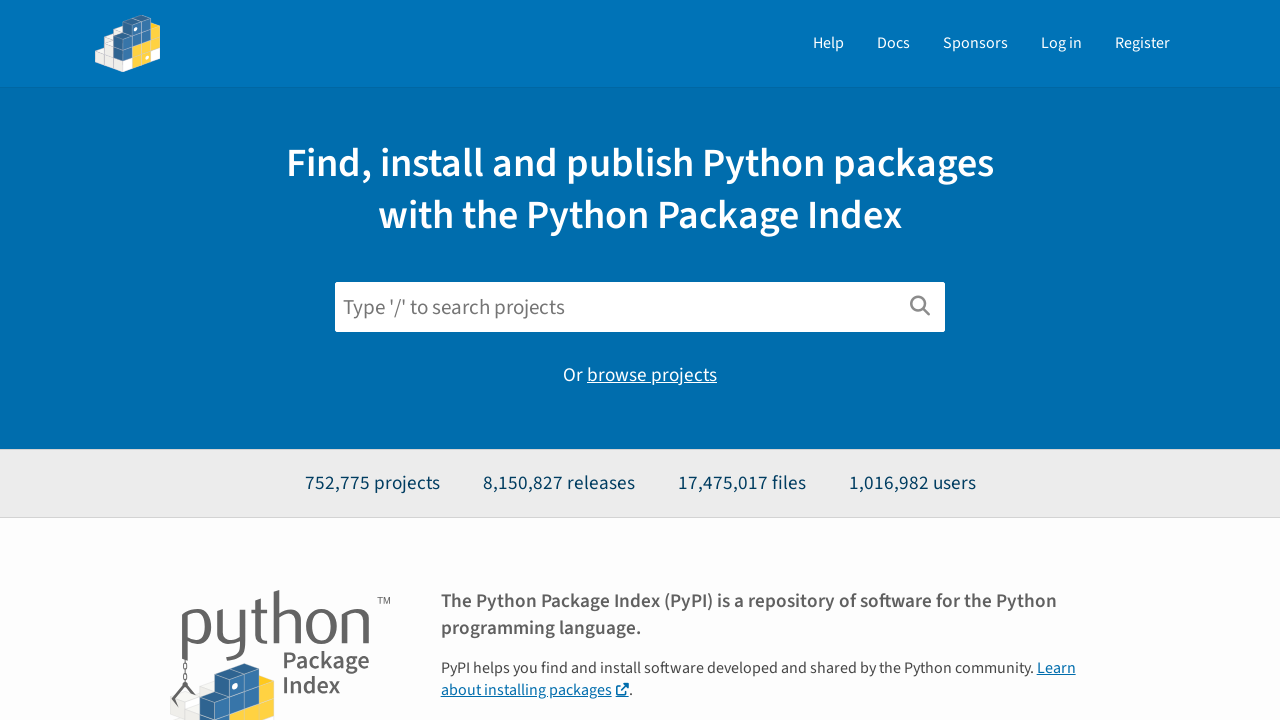

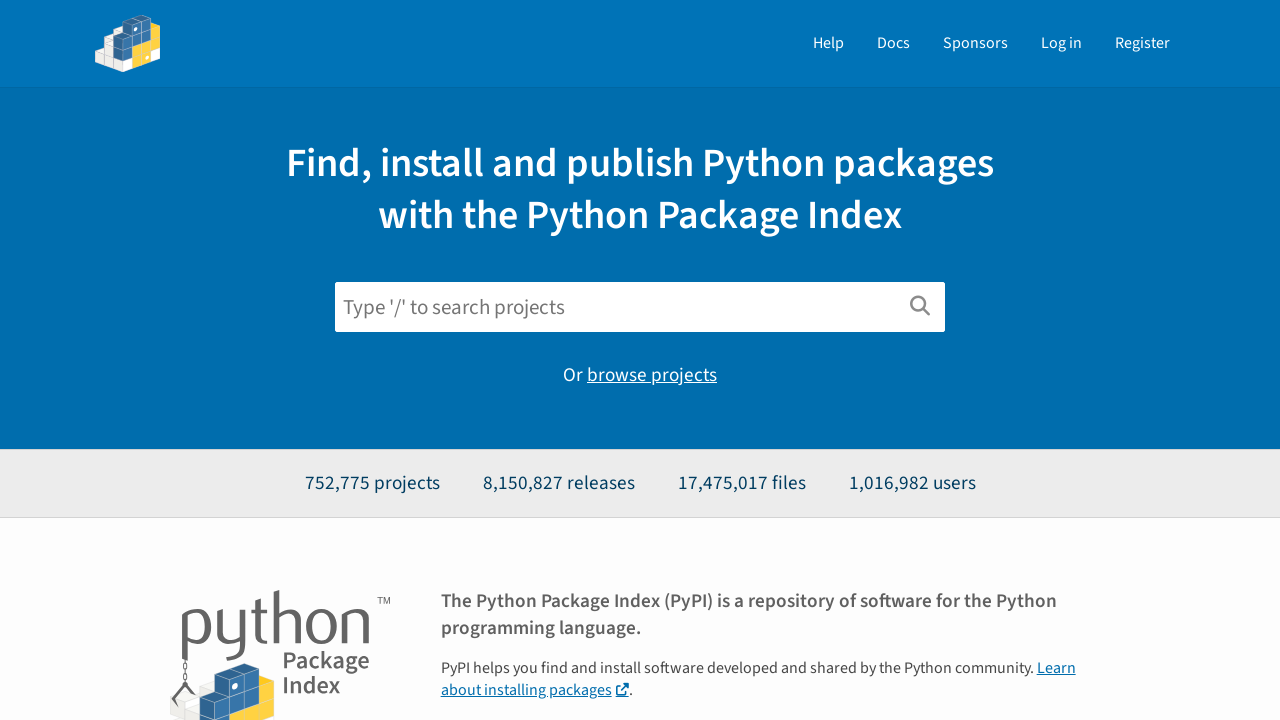